Tests JavaScript prompt dialog by clicking a button to trigger the prompt, entering a name, and accepting the dialog (alternate implementation).

Starting URL: https://bonigarcia.dev/selenium-webdriver-java/dialog-boxes.html

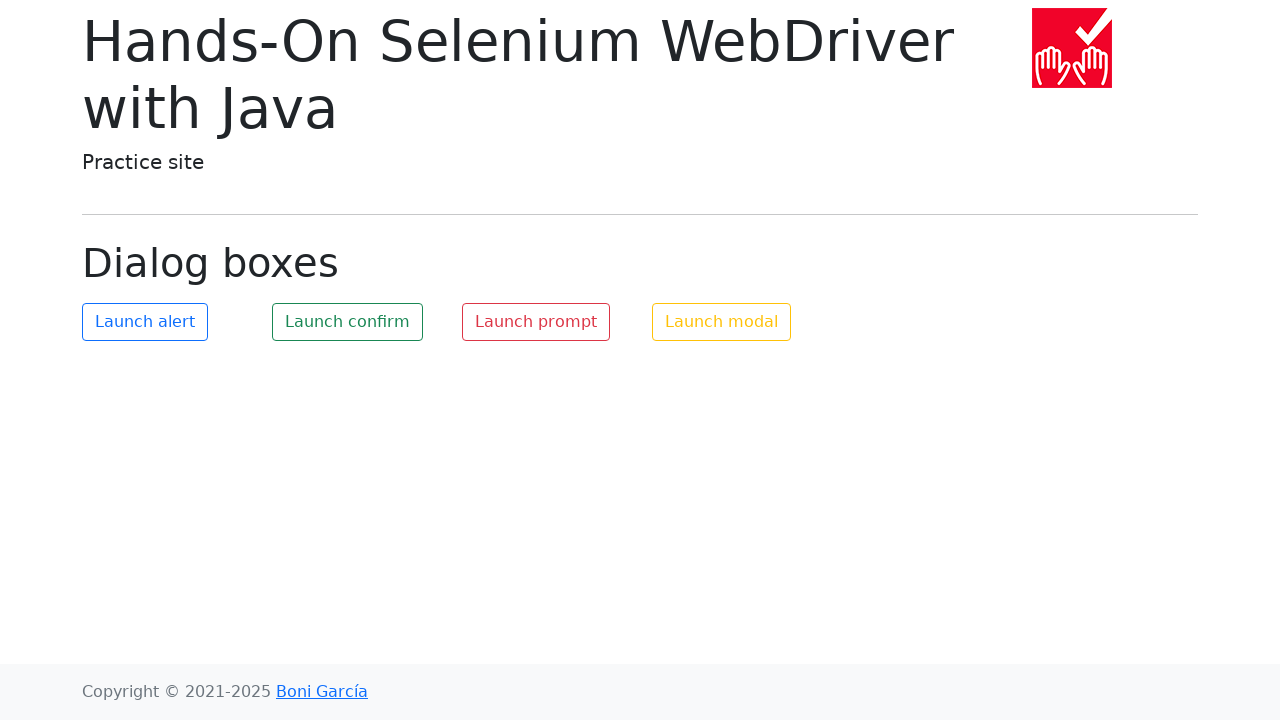

Set up dialog event handler
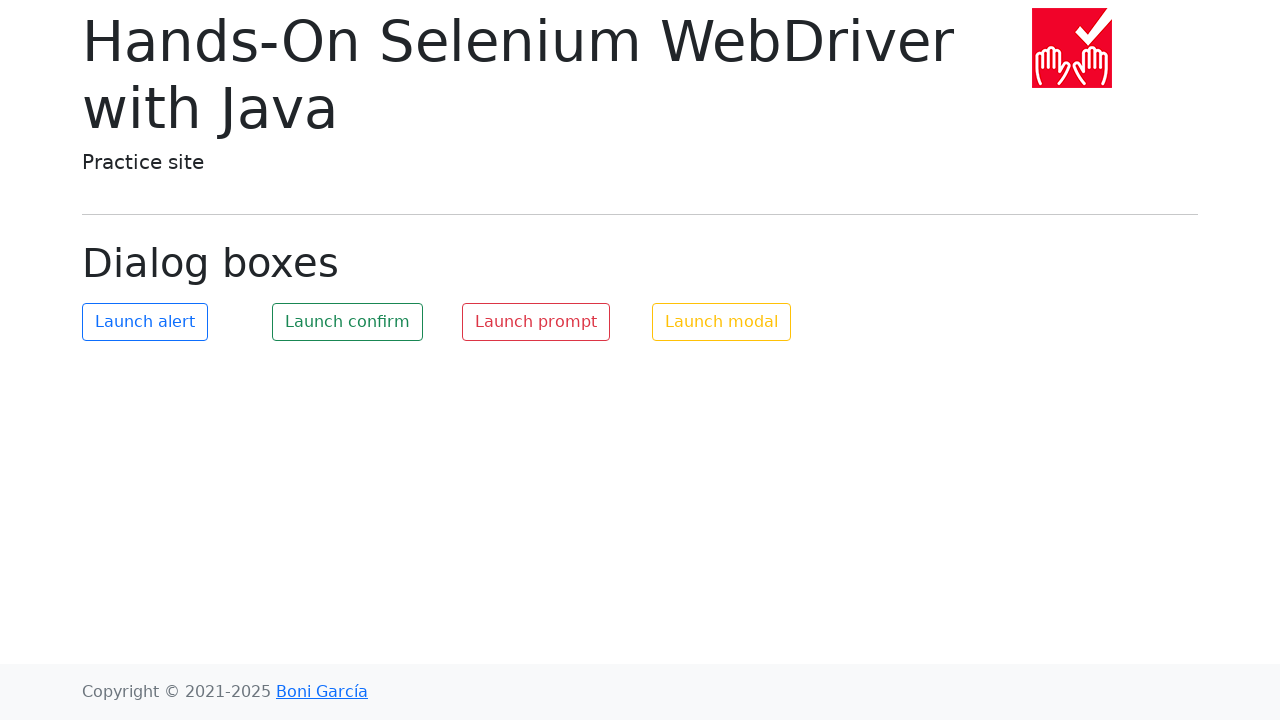

Clicked prompt button to trigger dialog at (536, 322) on #my-prompt
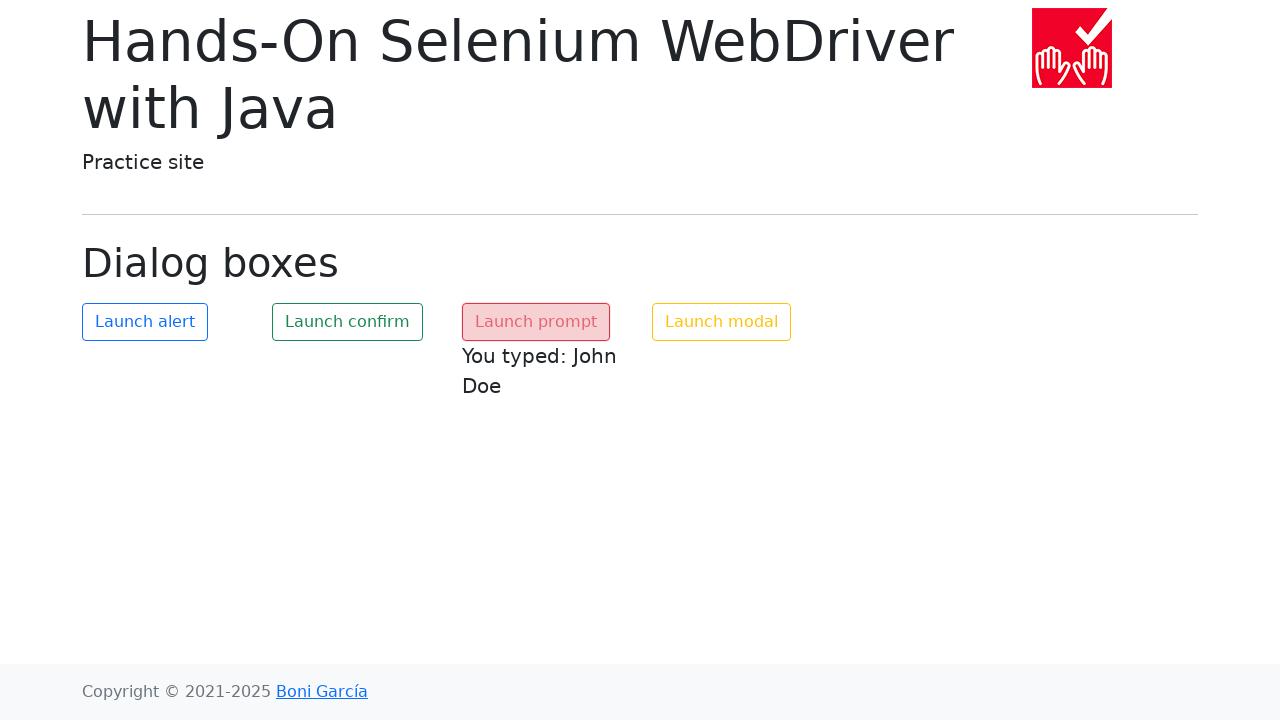

Waited for dialog handling to complete
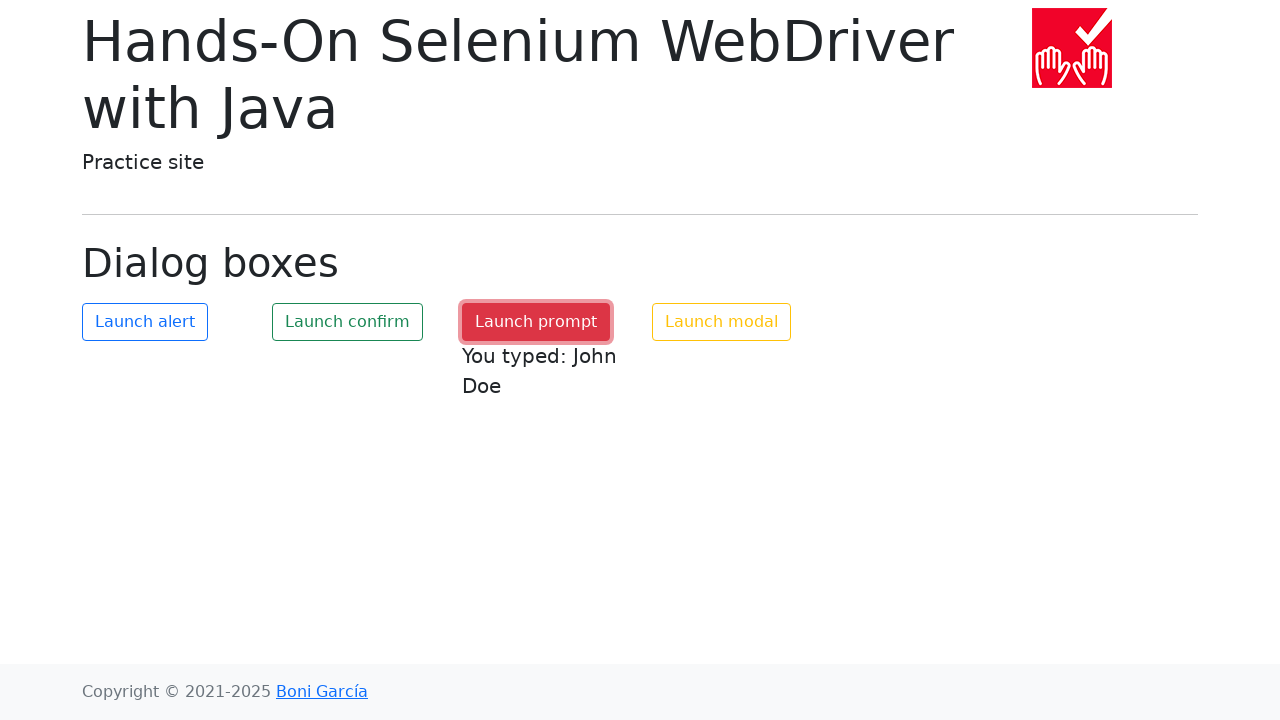

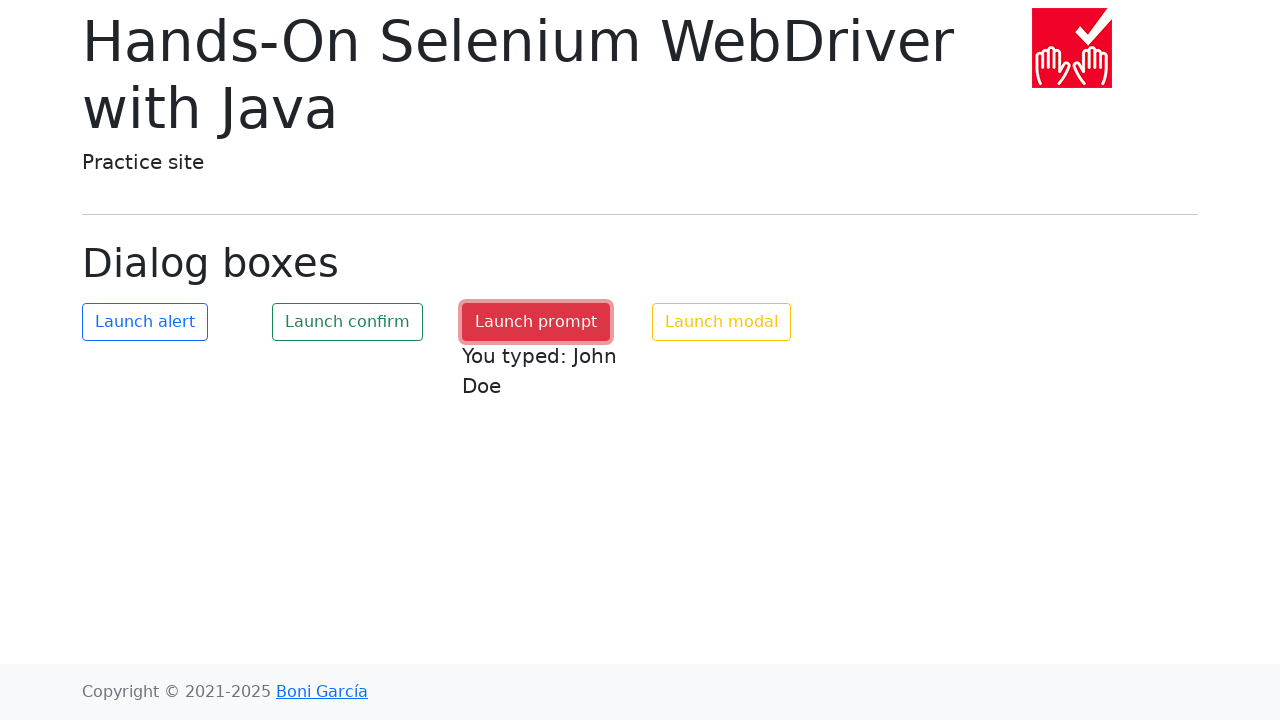